Tests tooltip functionality by hovering over an age textbox and verifying the tooltip message appears

Starting URL: https://automationfc.github.io/jquery-tooltip/

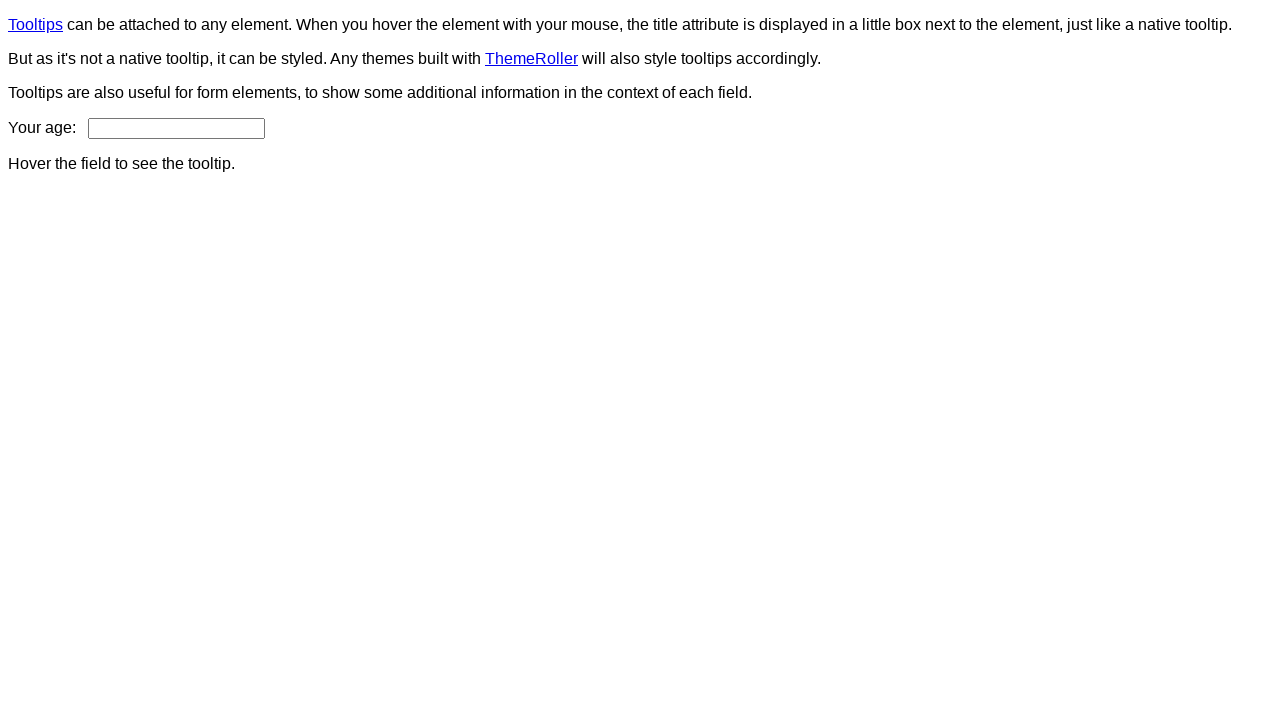

Hovered over age textbox to trigger tooltip at (176, 128) on #age
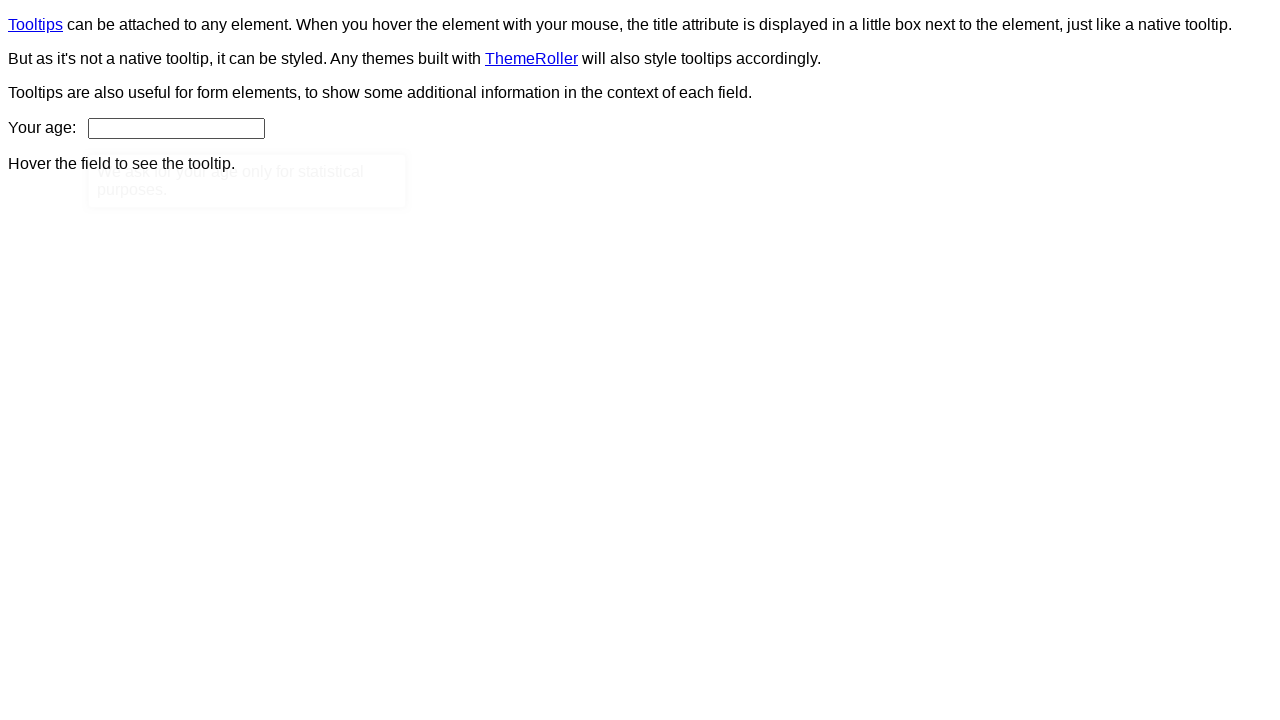

Tooltip content appeared on page
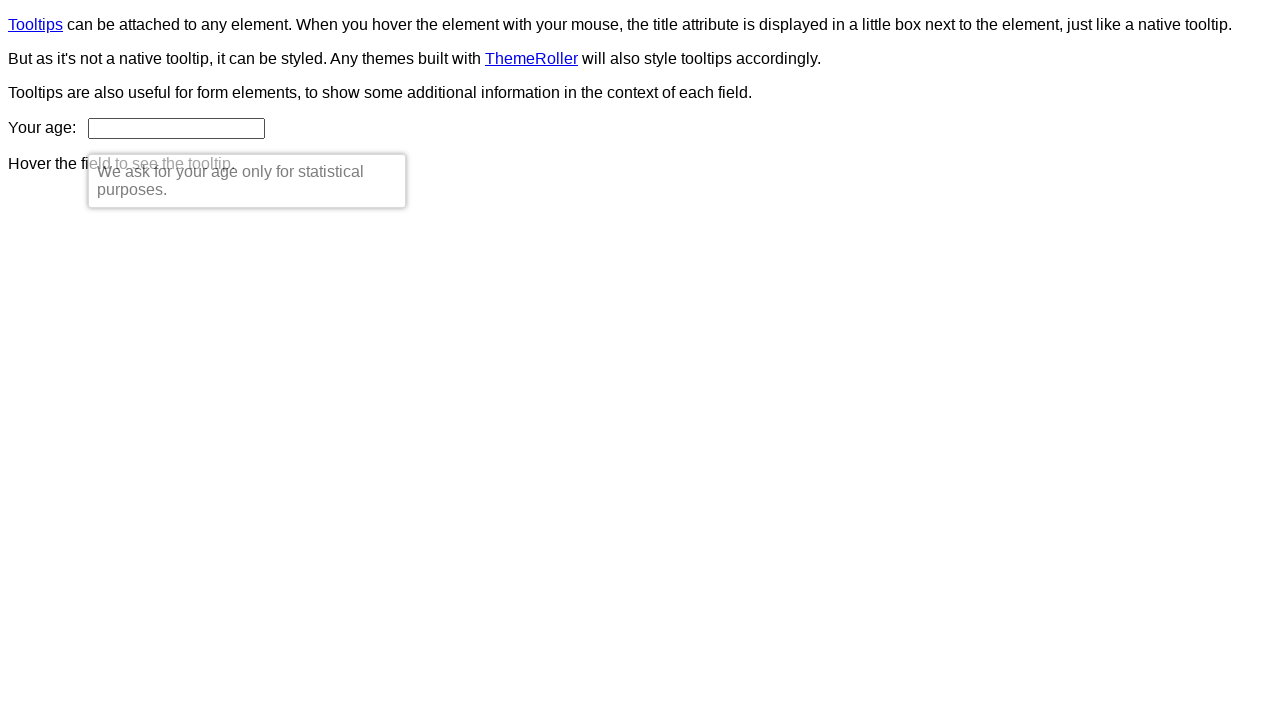

Verified tooltip displays correct message: 'We ask for your age only for statistical purposes.'
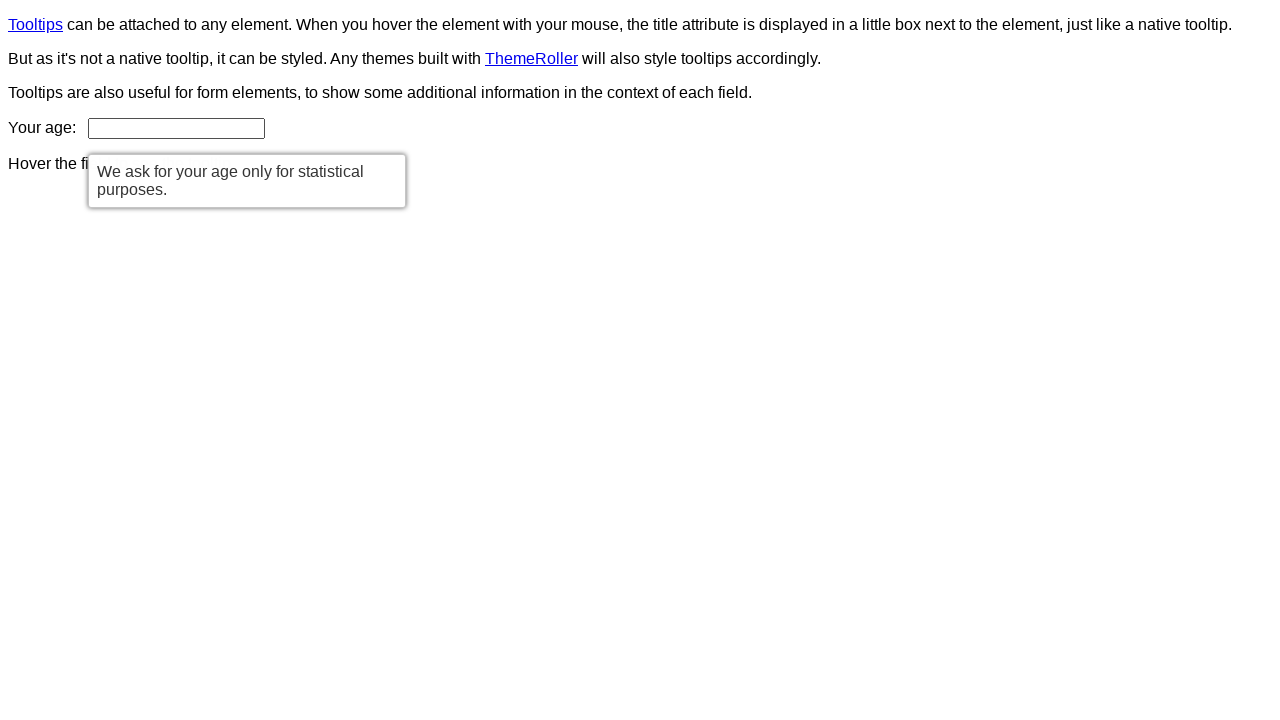

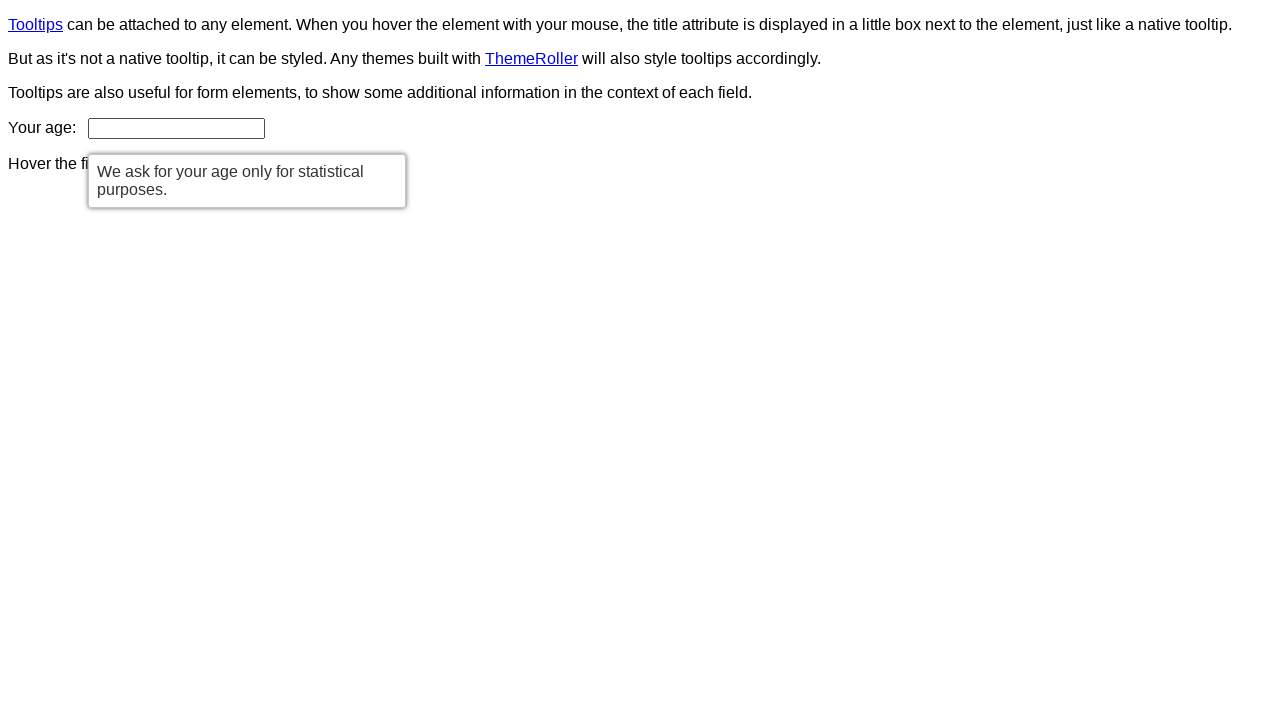